Tests multi-select dropdown functionality by selecting multiple options simultaneously and then deselecting all options.

Starting URL: https://automationfc.github.io/basic-form/index.html

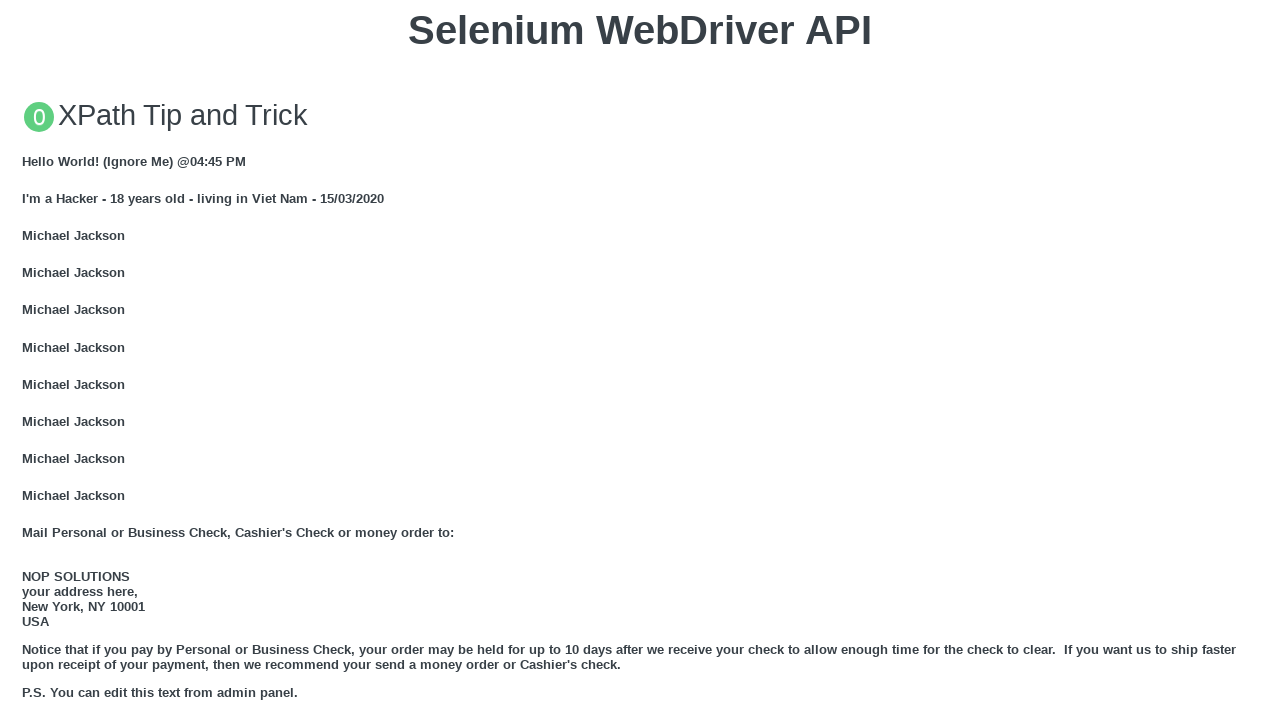

Clicked on job2 multi-select dropdown at (640, 360) on #job2
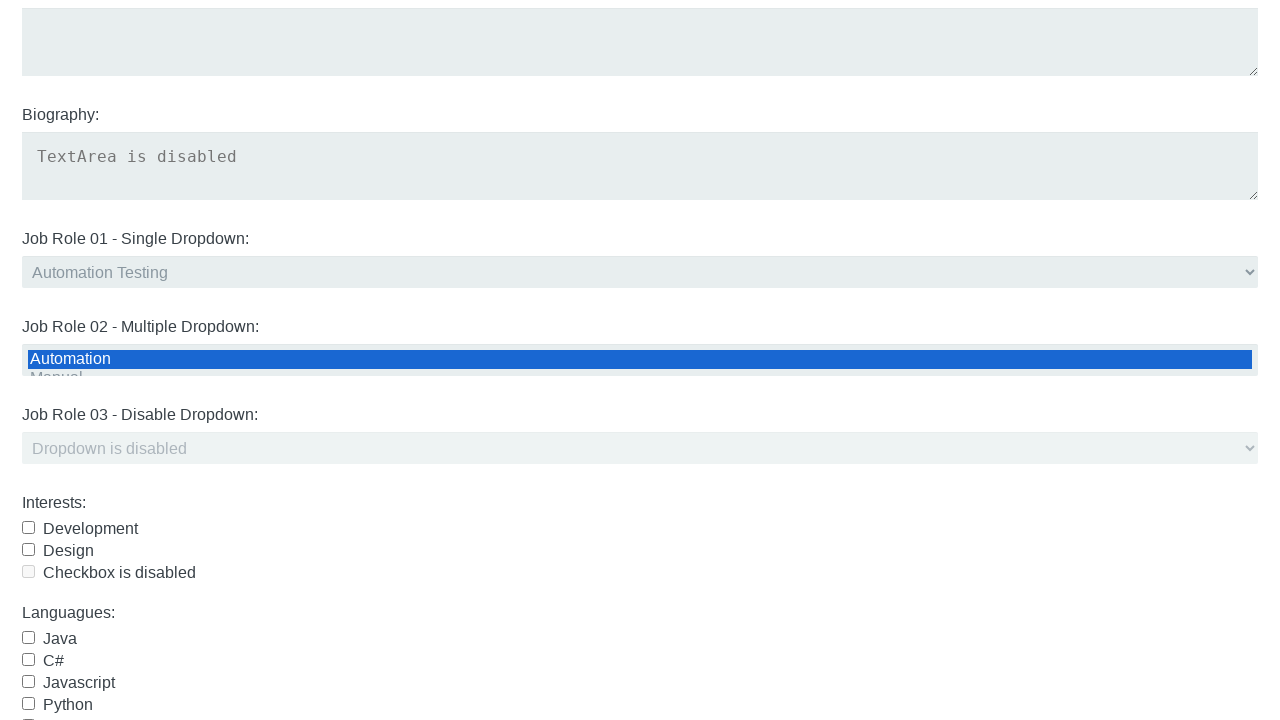

Selected multiple options: Automation, Mobile, Desktop on #job2
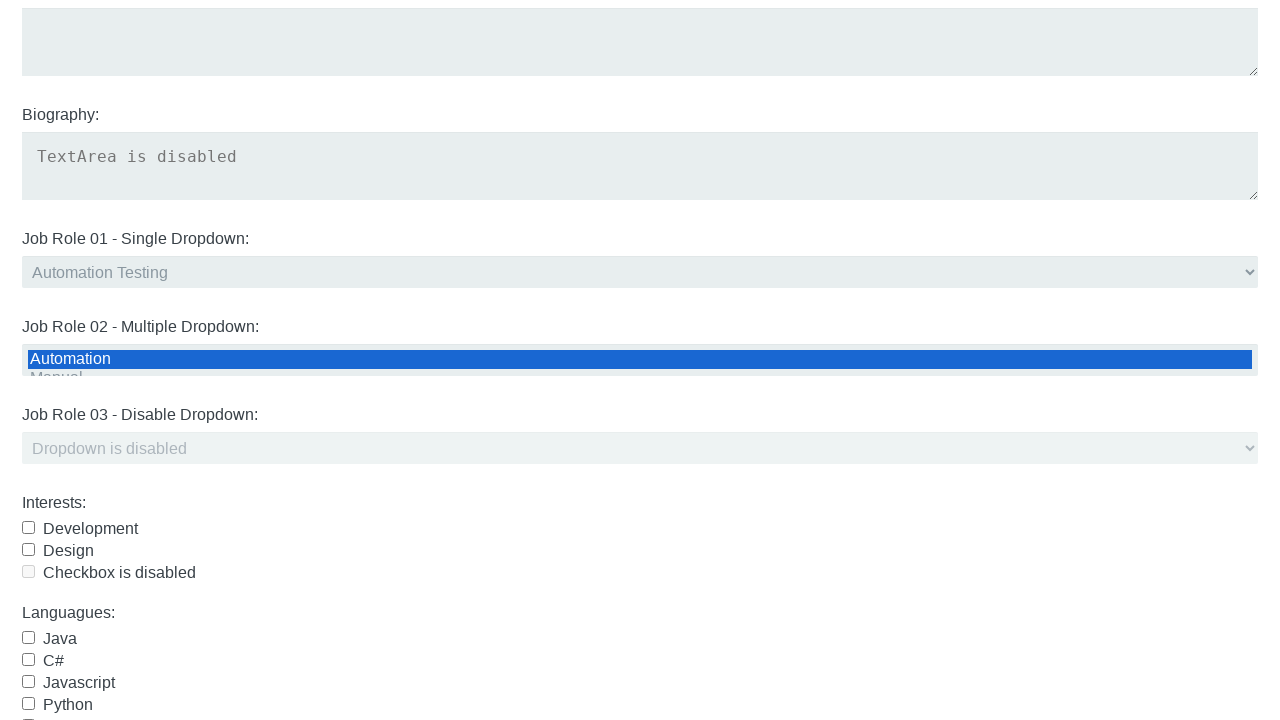

Waited 2 seconds to observe selections
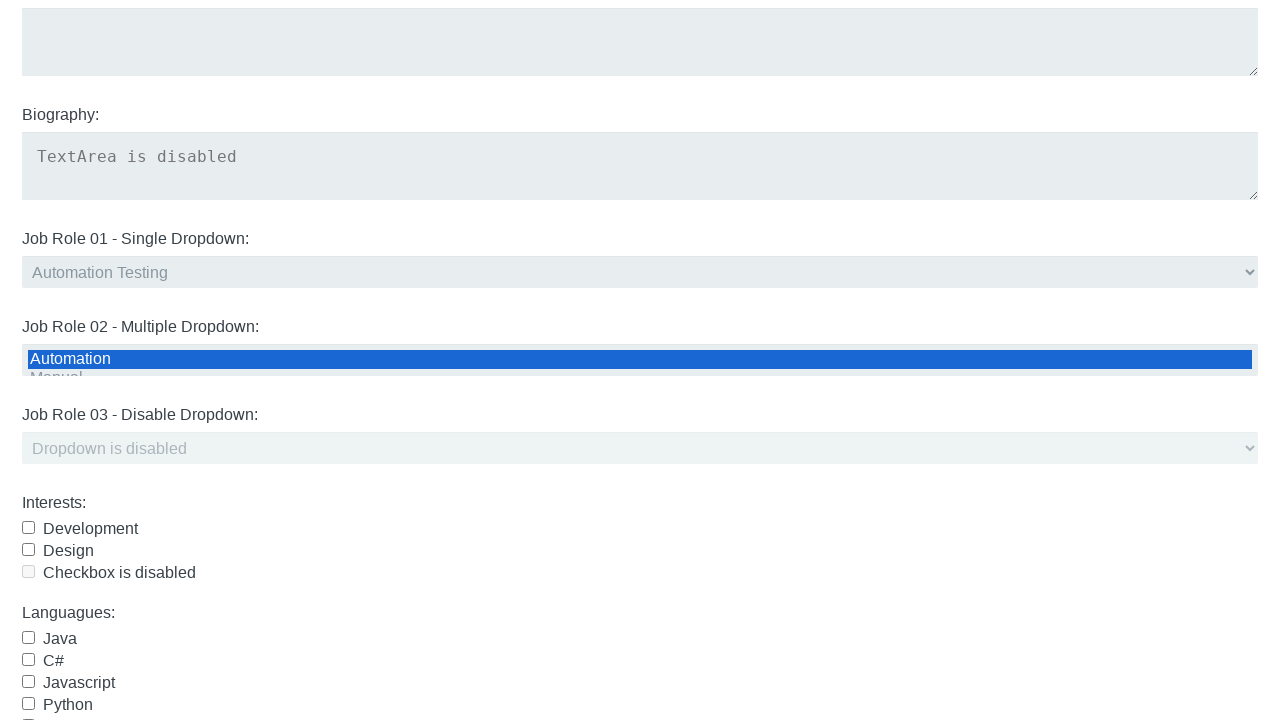

Deselected all options by selecting empty array on #job2
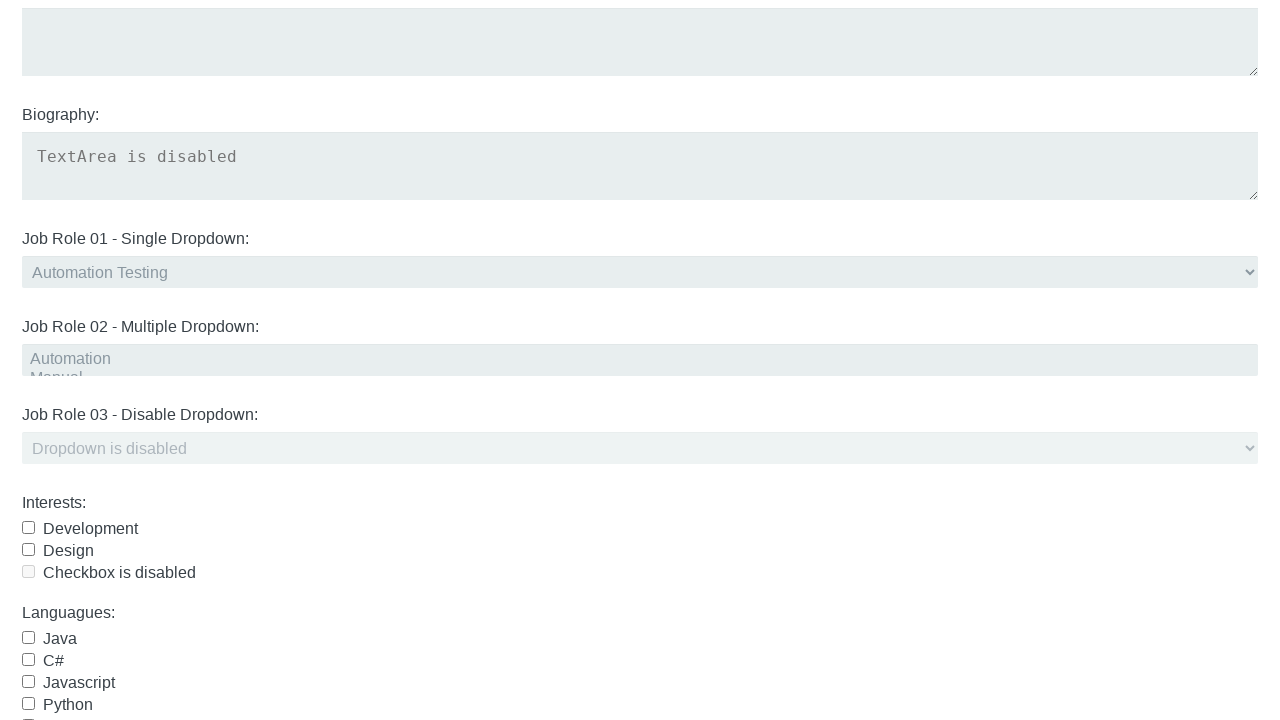

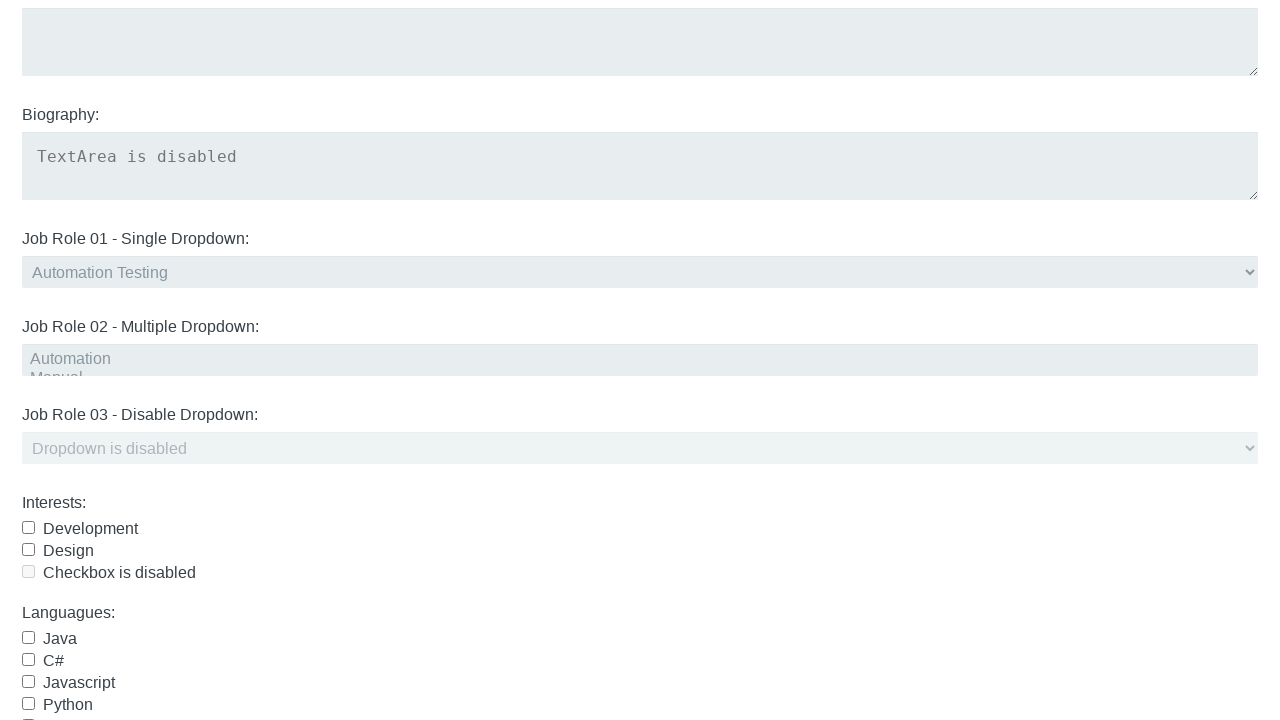